Tests XPath sibling and parent traversal selectors by locating buttons in the header using following-sibling and parent axis navigation, then verifying their text content.

Starting URL: https://rahulshettyacademy.com/AutomationPractice/

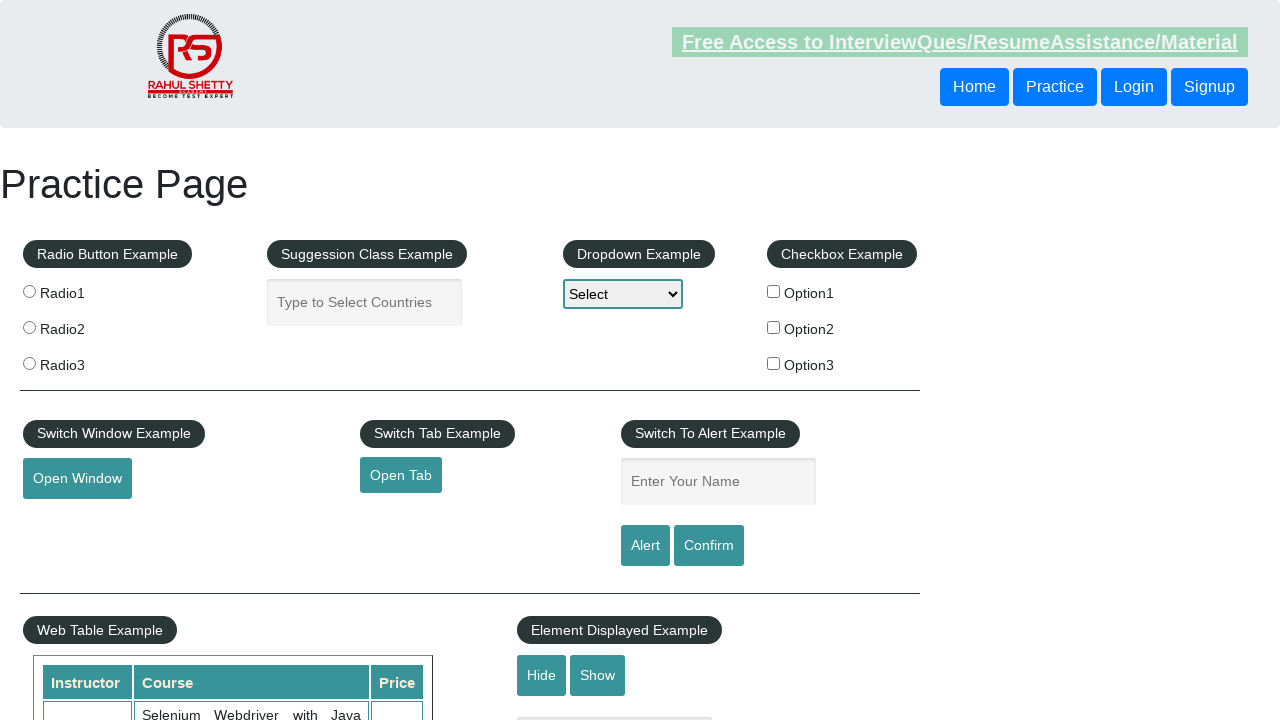

Navigated to AutomationPractice page
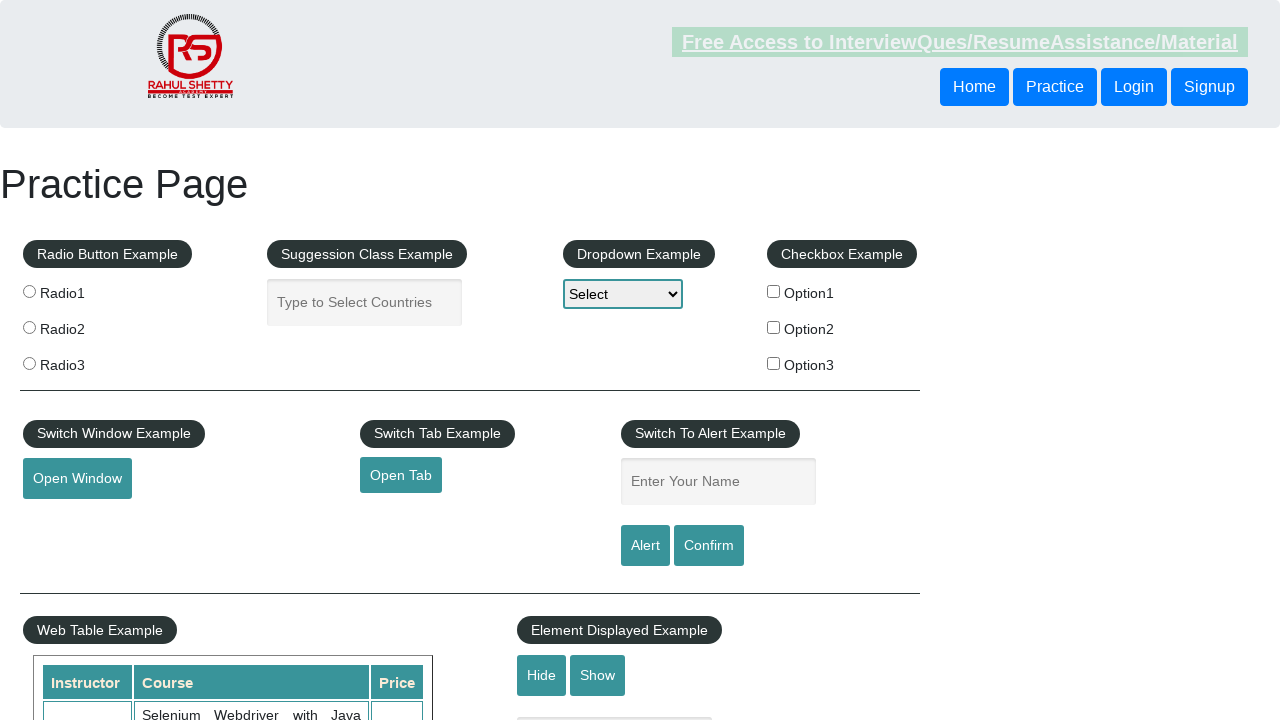

Located button using following-sibling XPath selector
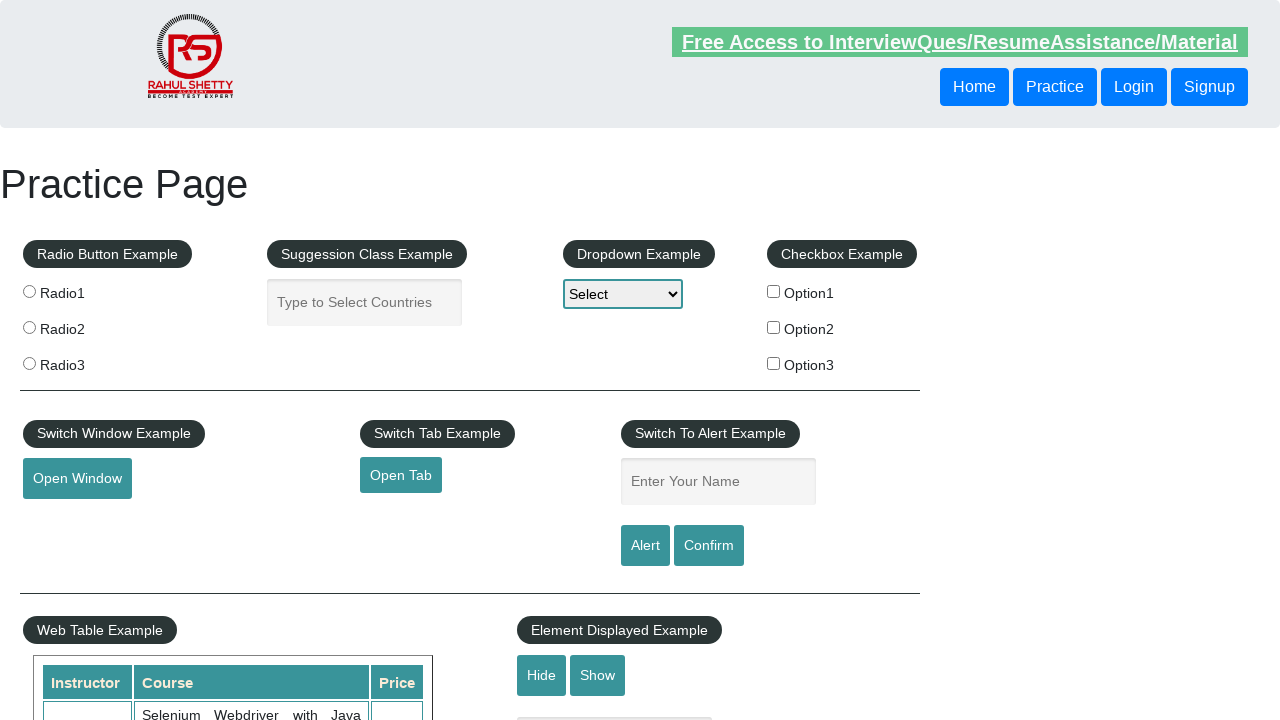

Waited for sibling button to become visible
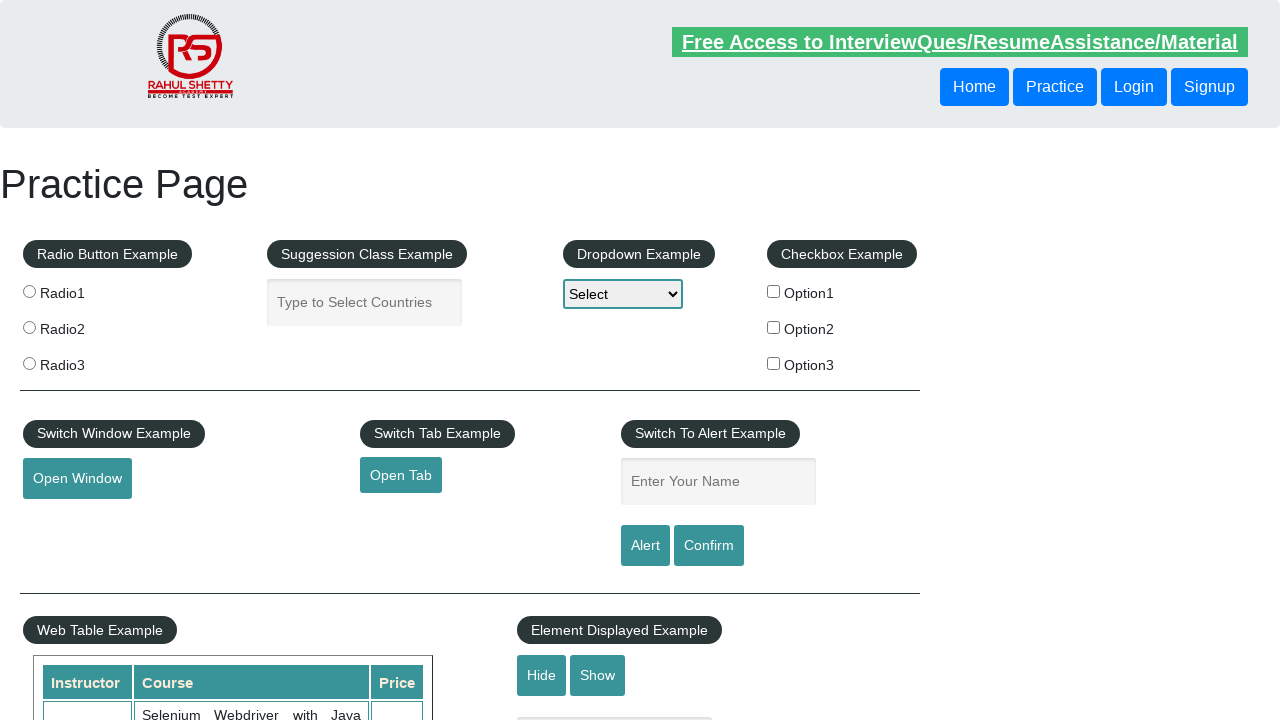

Retrieved text content from sibling button: 'Login'
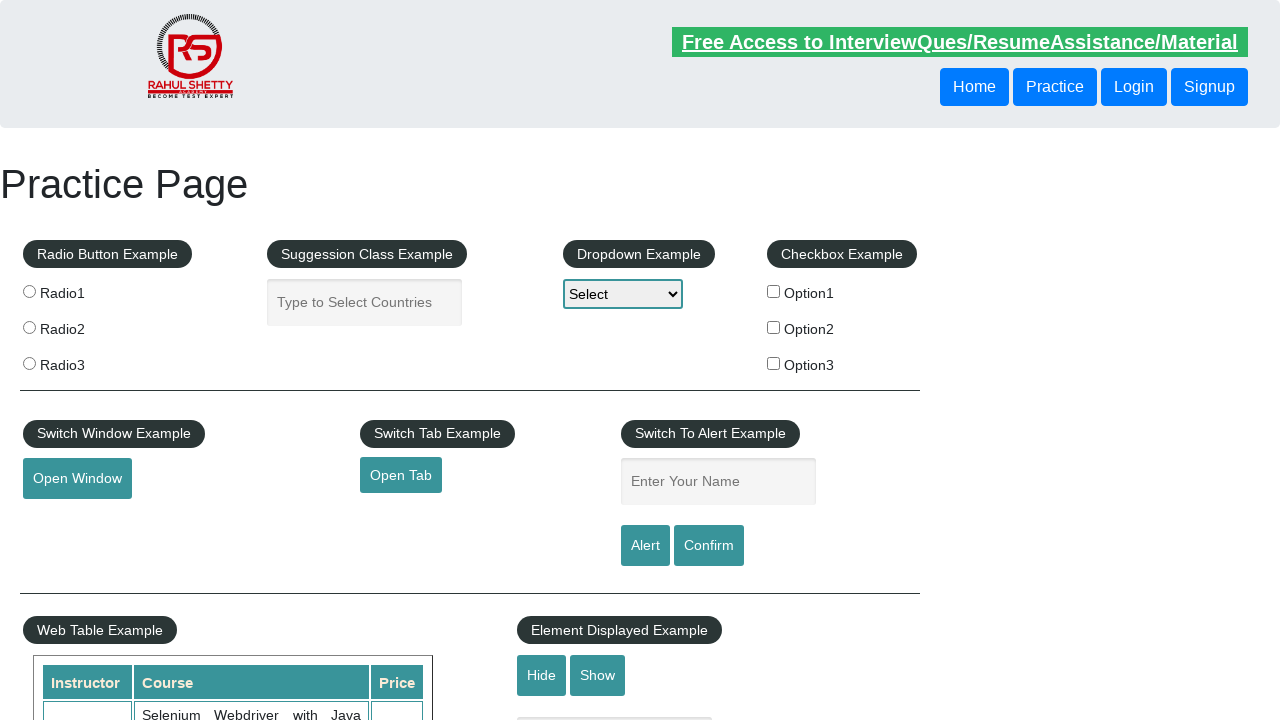

Located button using parent traversal XPath selector
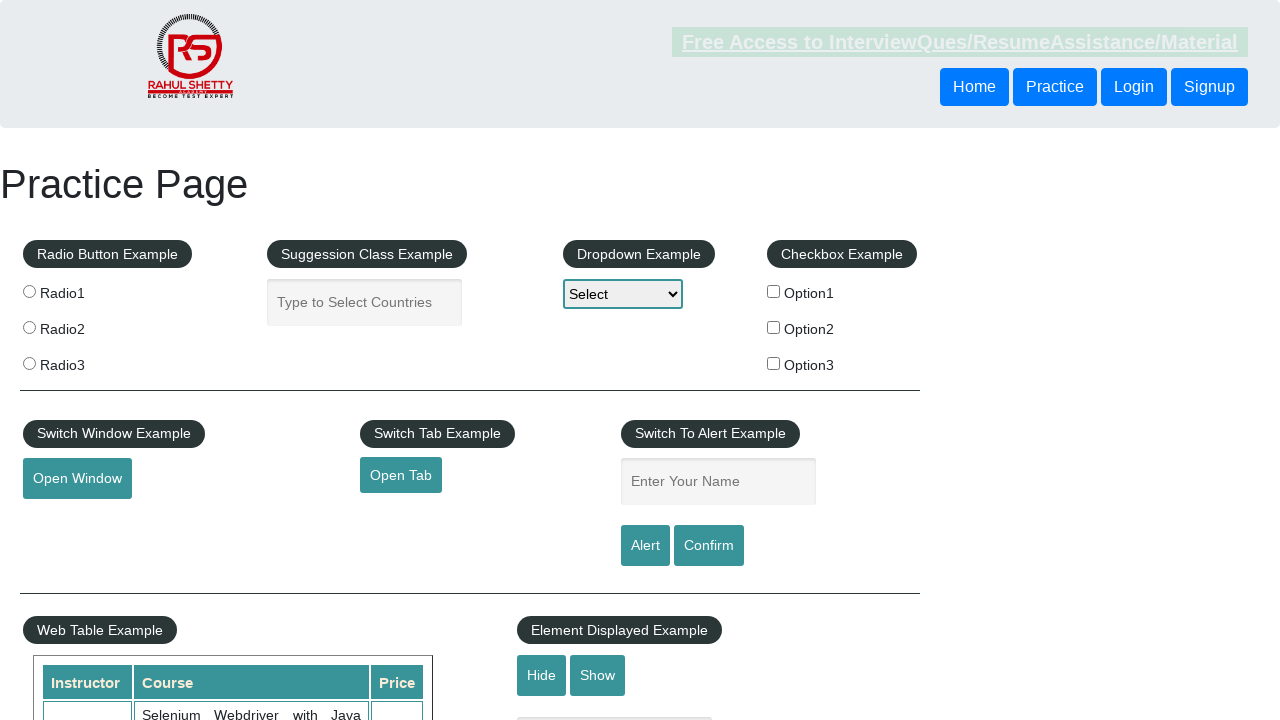

Retrieved text content from parent-traversed button: 'Login'
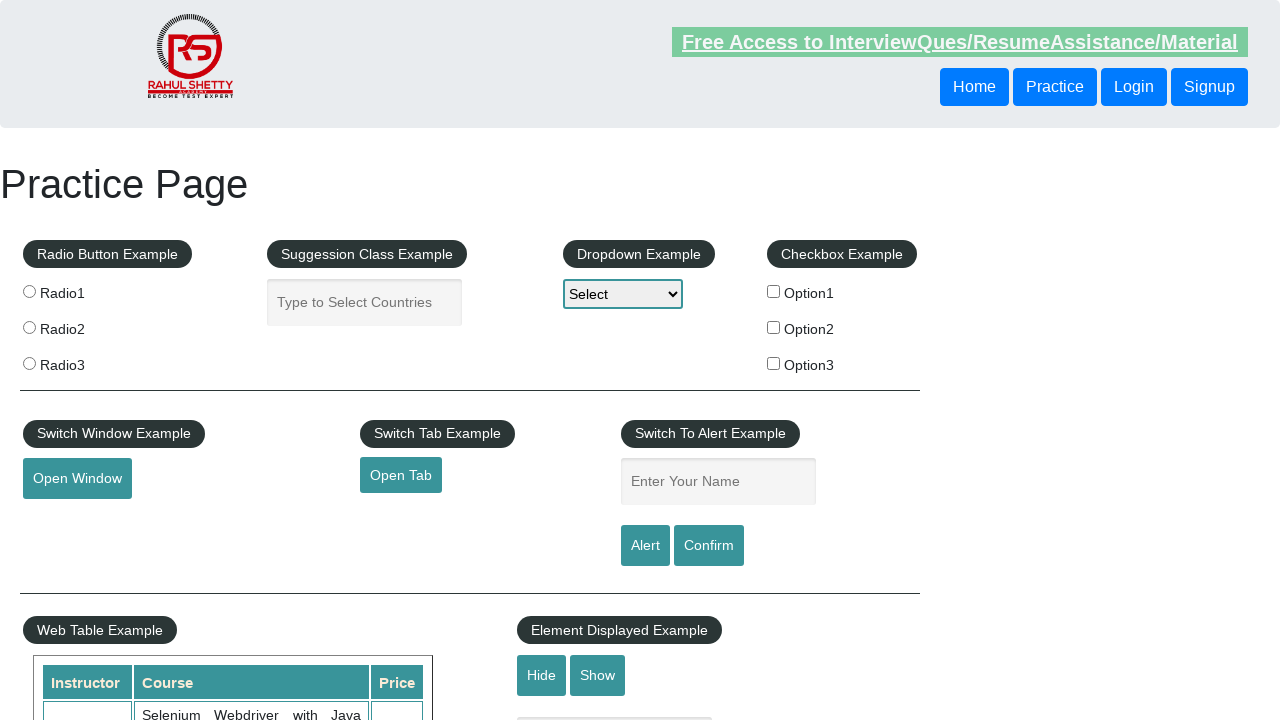

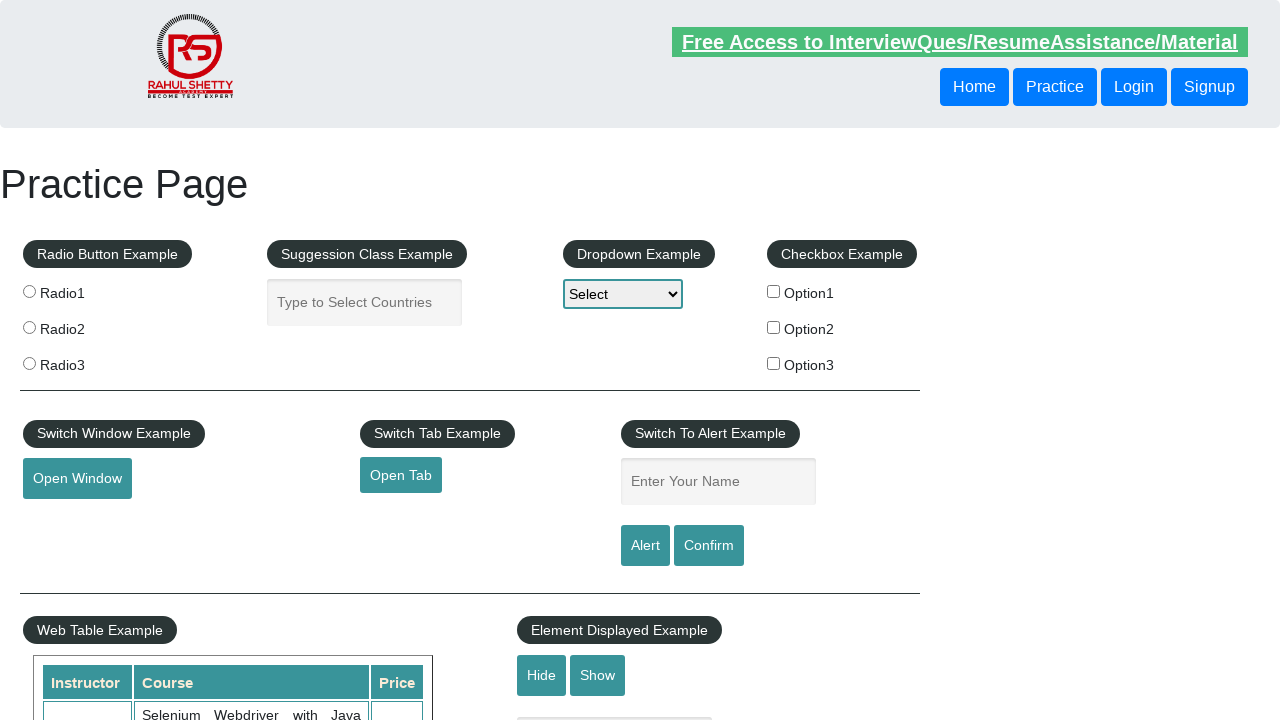